Tests a grocery shopping site by searching for products containing "Ca", verifying the filtered results count, adding a specific product to cart by index, and conditionally adding "Cashews" to cart if found in the product list.

Starting URL: https://rahulshettyacademy.com/seleniumPractise/#/

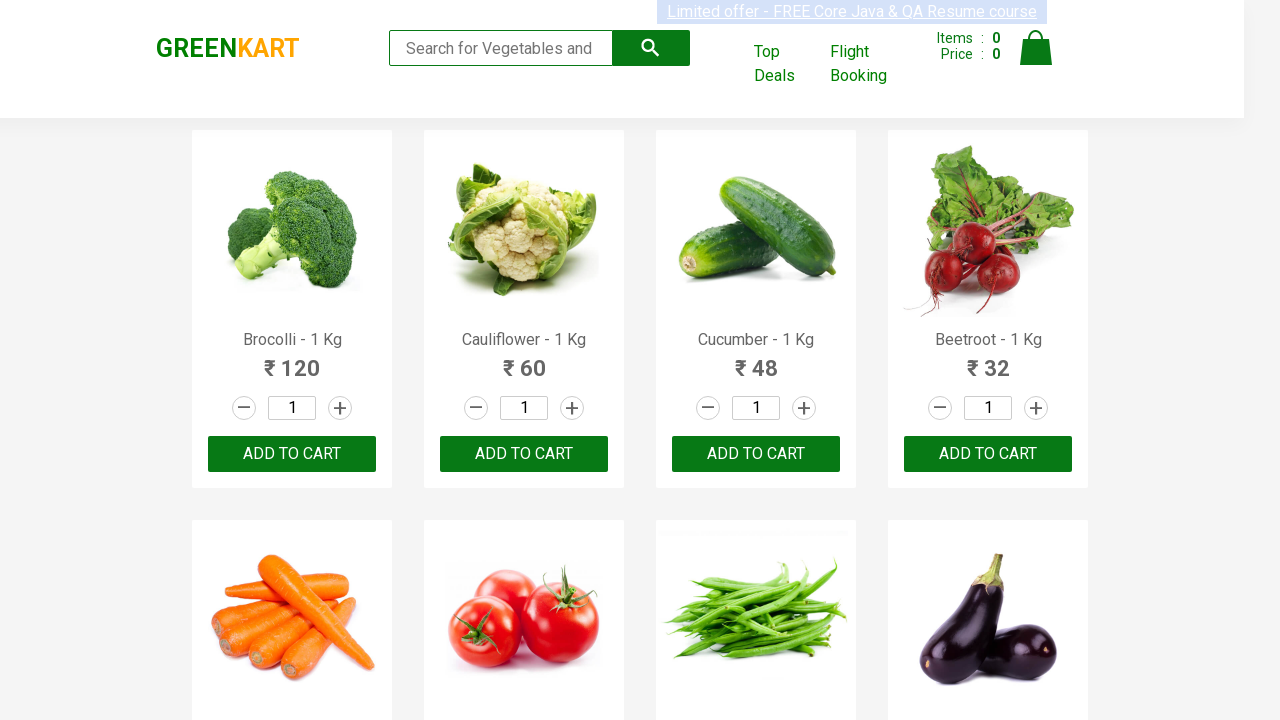

Filled search box with 'Ca' to filter products on .search-keyword
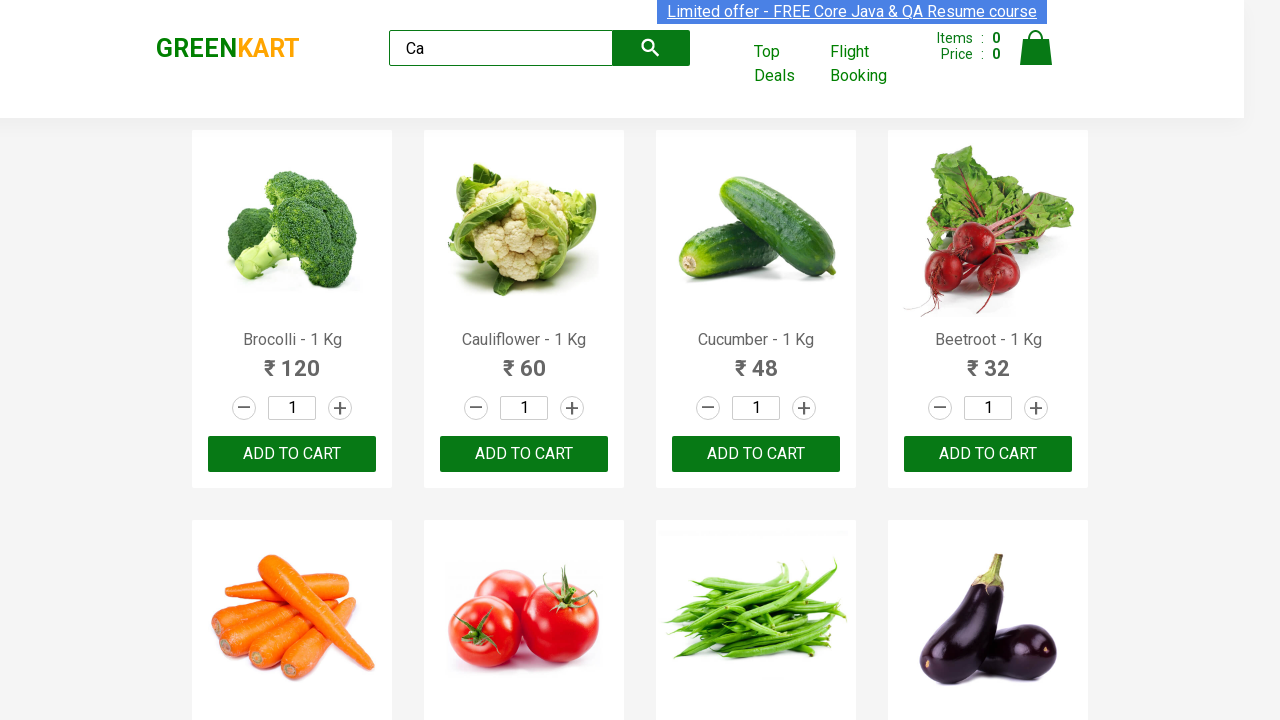

Waited 4 seconds for search results to filter
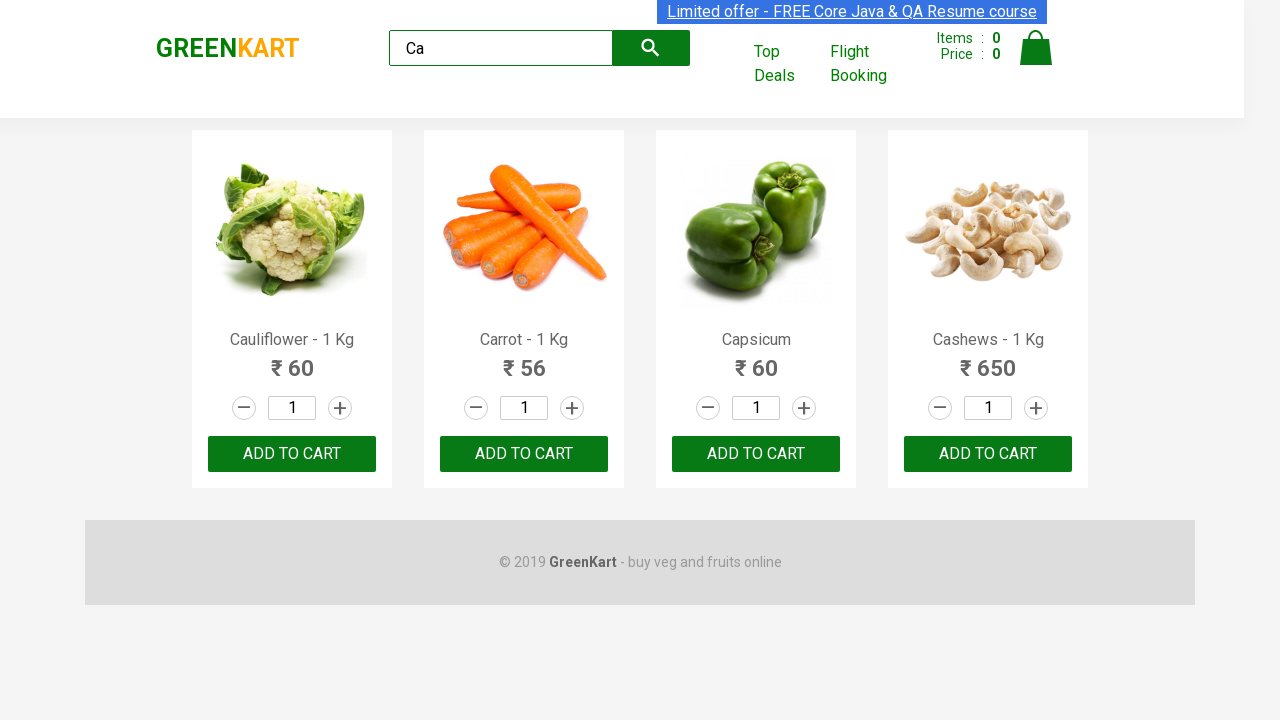

Verified 4 visible products are displayed after filtering
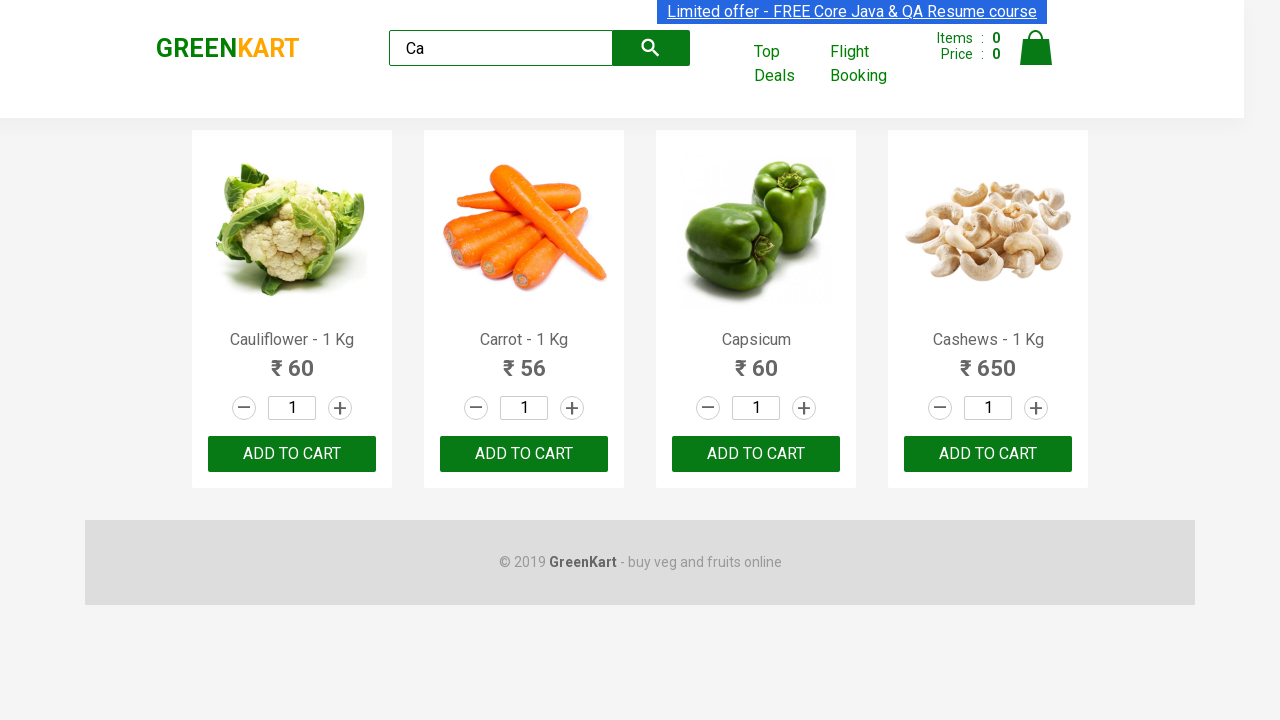

Verified products container contains exactly 4 products
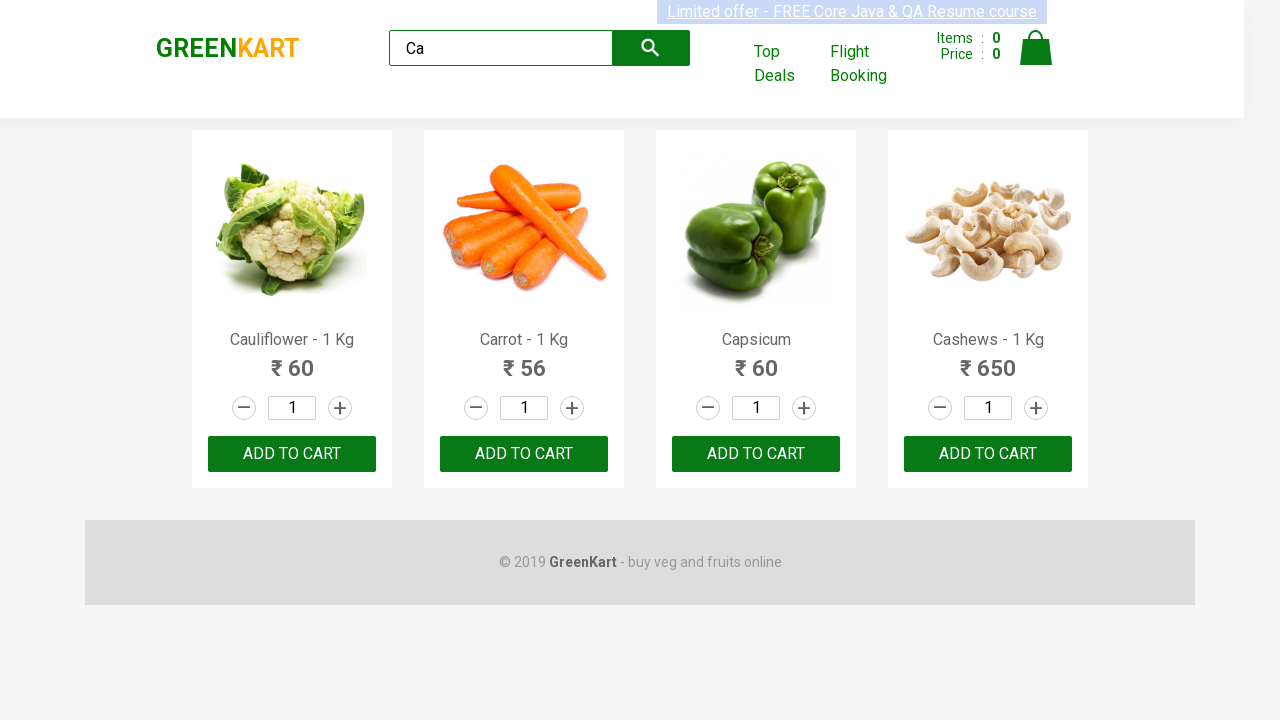

Clicked ADD TO CART button on the 3rd product (index 2) at (756, 454) on .products .product >> nth=2 >> text=ADD TO CART
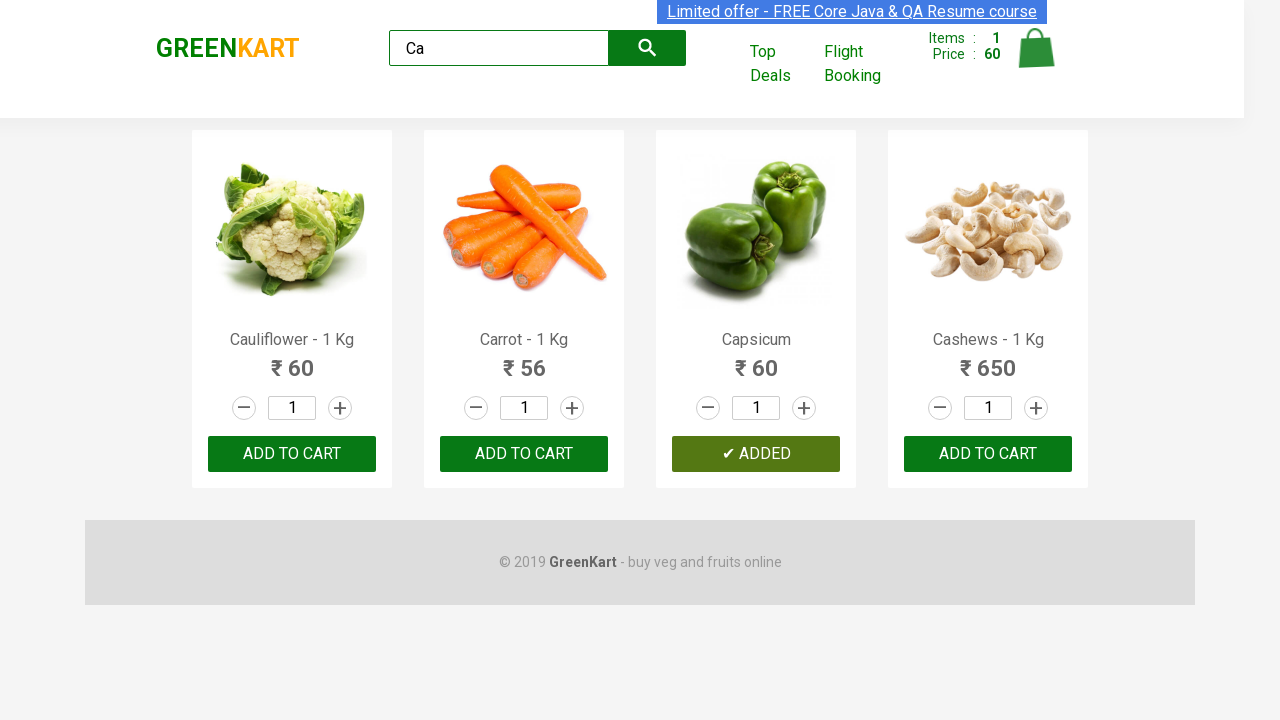

Found and clicked ADD TO CART for Cashews product at index 3 at (988, 454) on .products .product >> nth=3 >> text=ADD TO CART
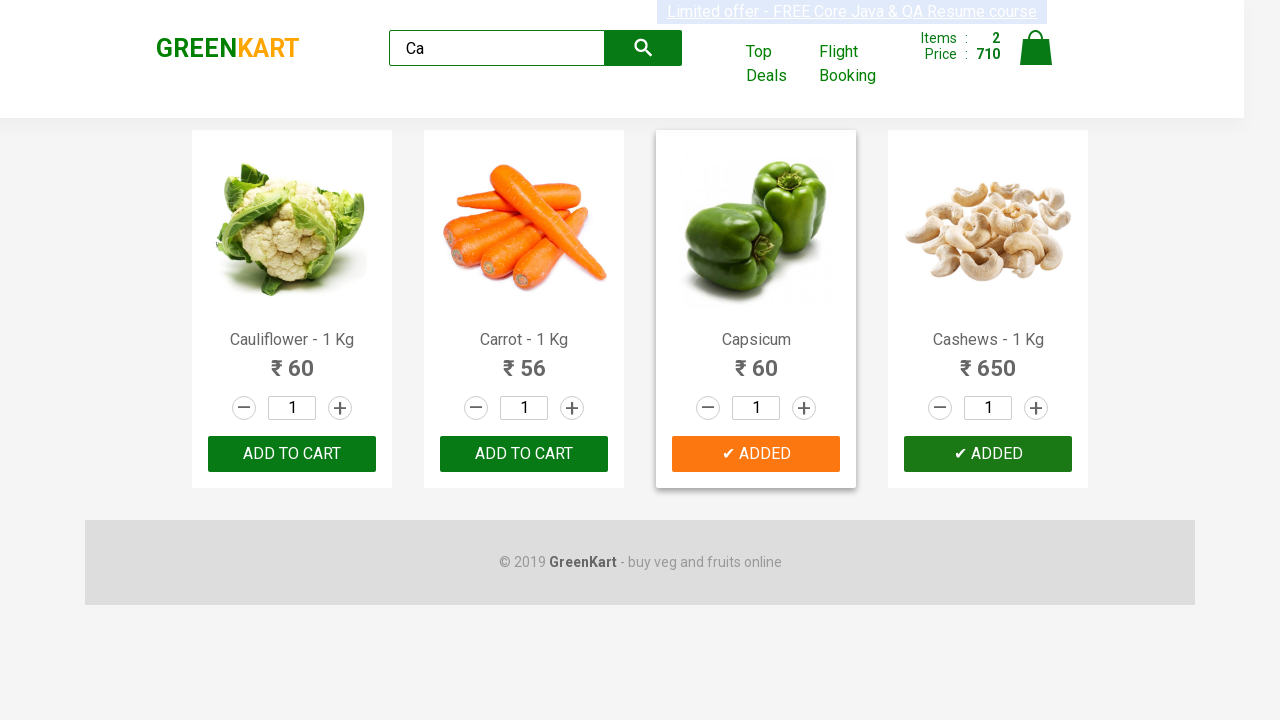

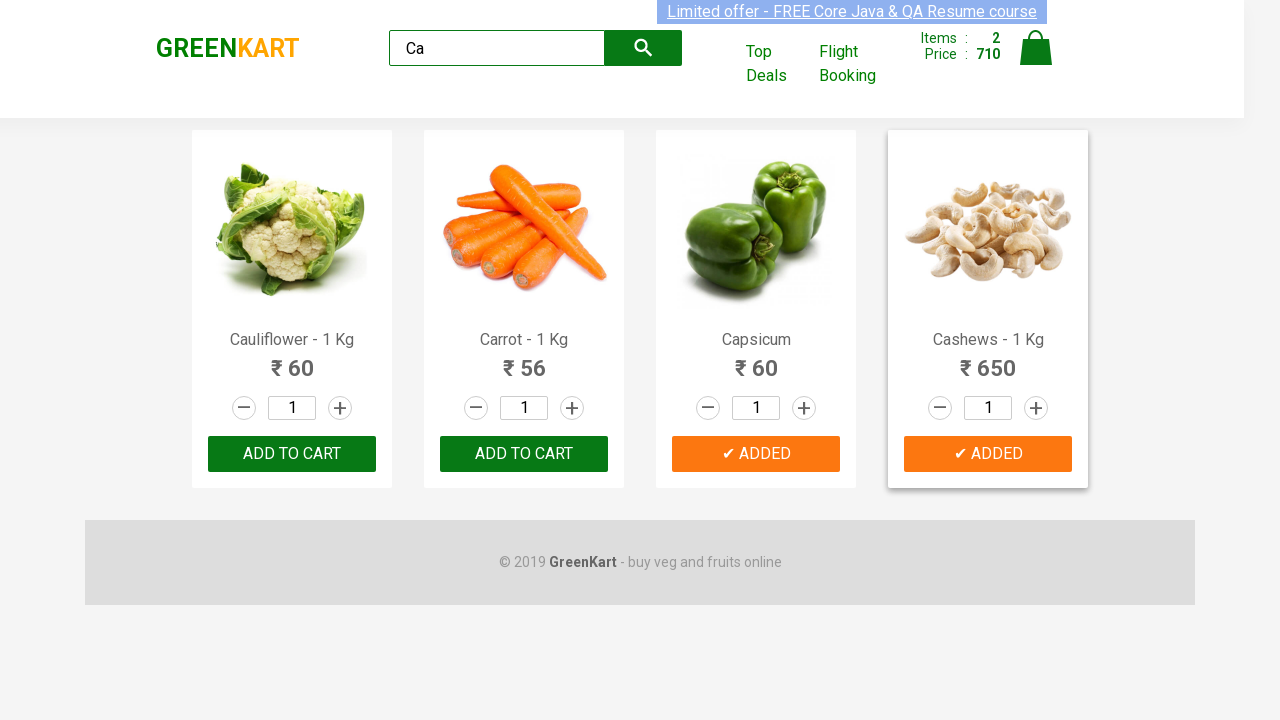